Tests handling a JavaScript alert by clicking a button that triggers an alert and accepting it

Starting URL: https://demo.automationtesting.in/Alerts.html

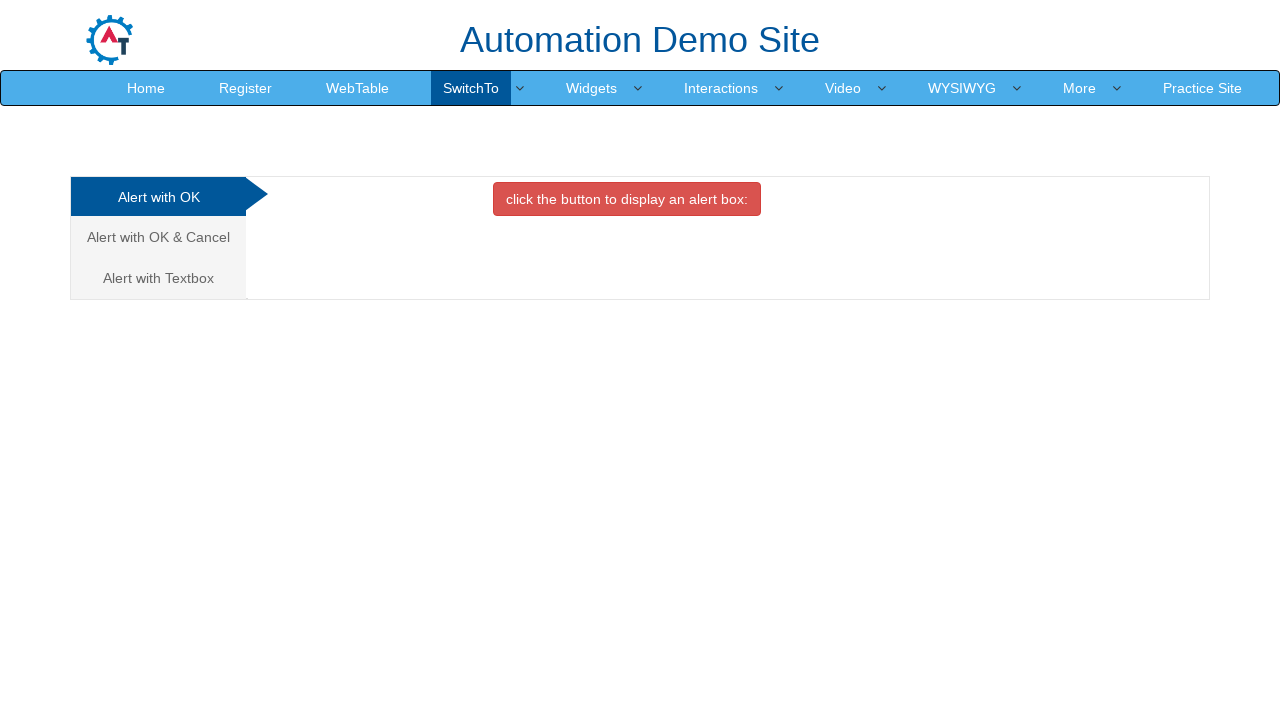

Clicked the danger button to trigger alert at (627, 199) on .btn-danger
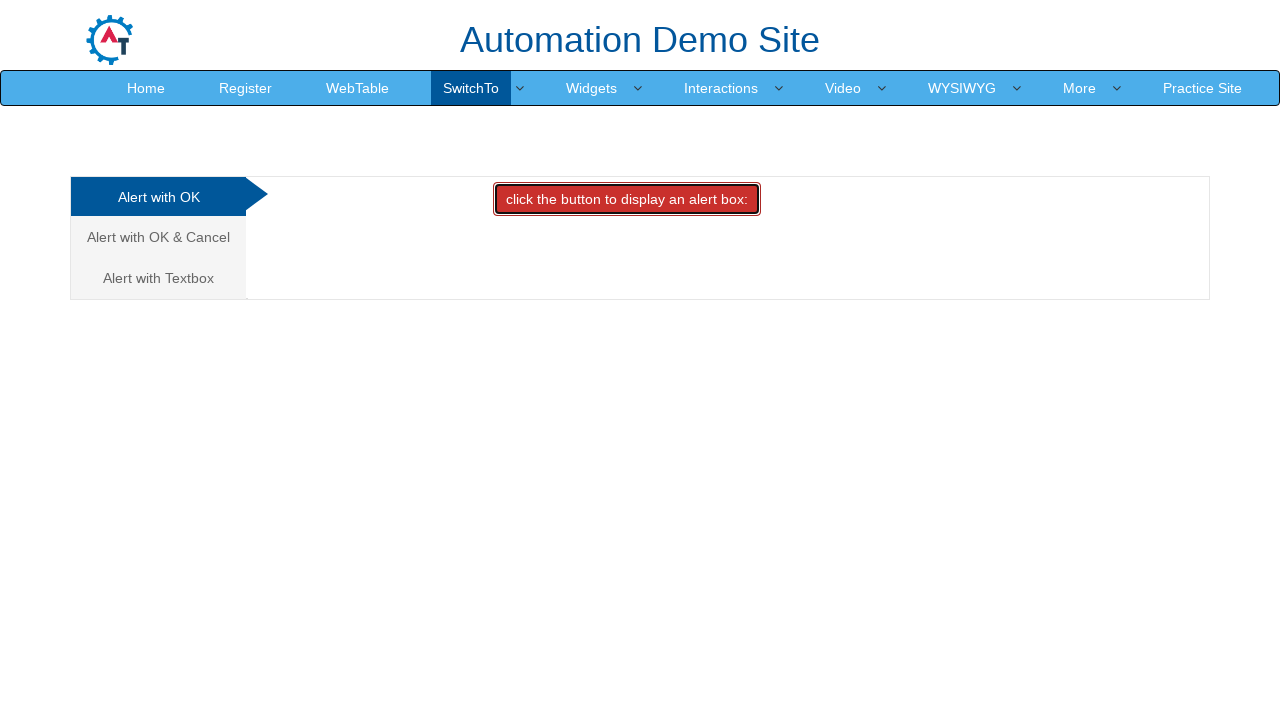

Handled alert by accepting it
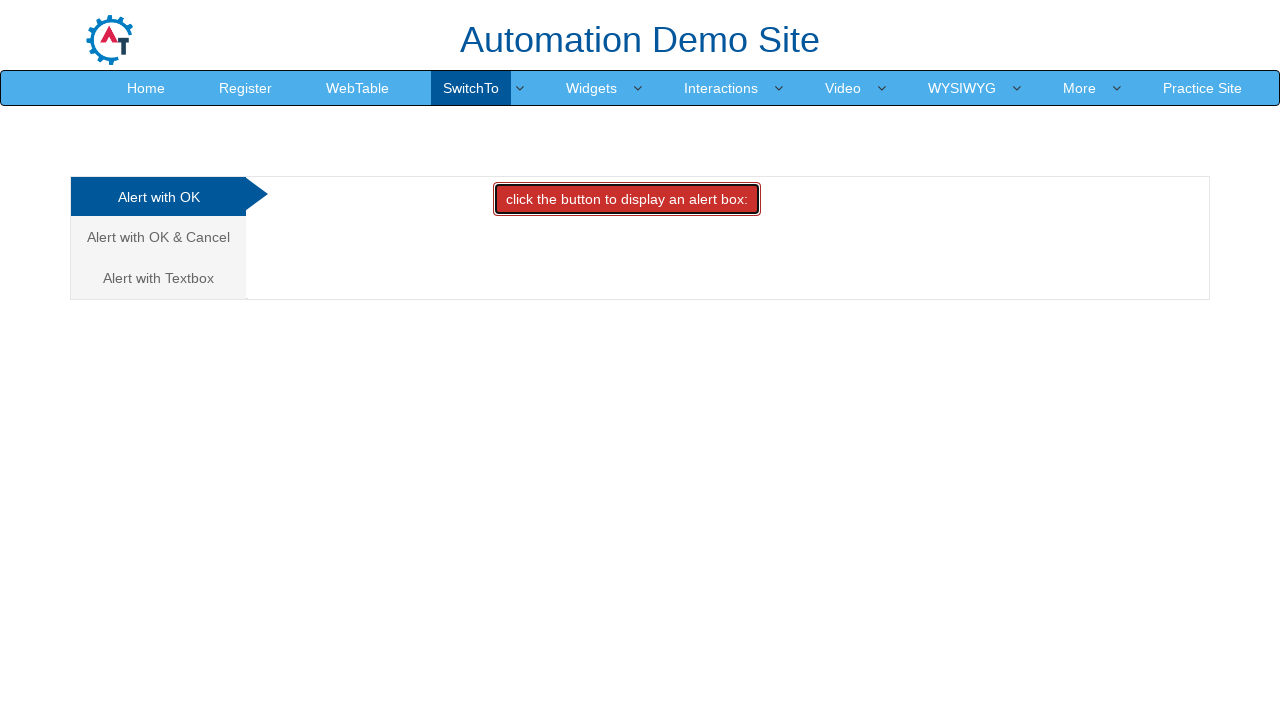

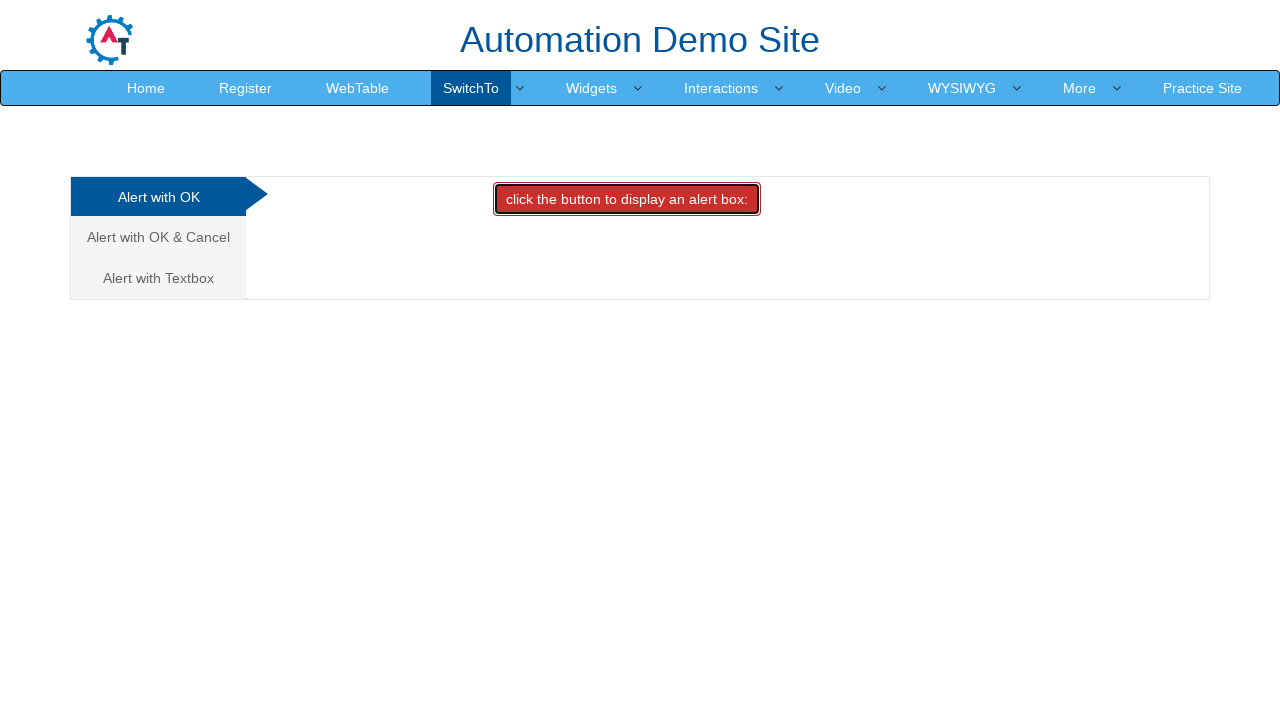